Demonstrates injecting jQuery and jQuery Growl library into a page via JavaScript execution, then displaying various growl notification messages (standard, error, notice, and warning).

Starting URL: http://the-internet.herokuapp.com

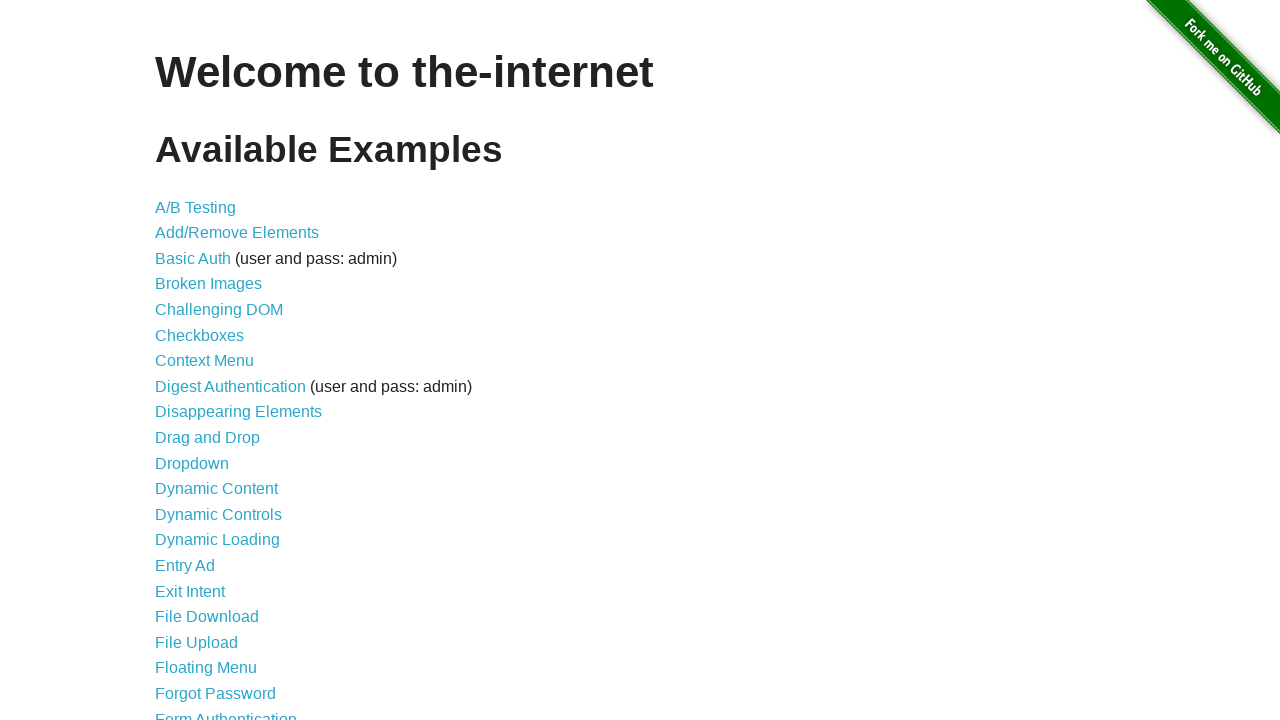

Injected jQuery library into page
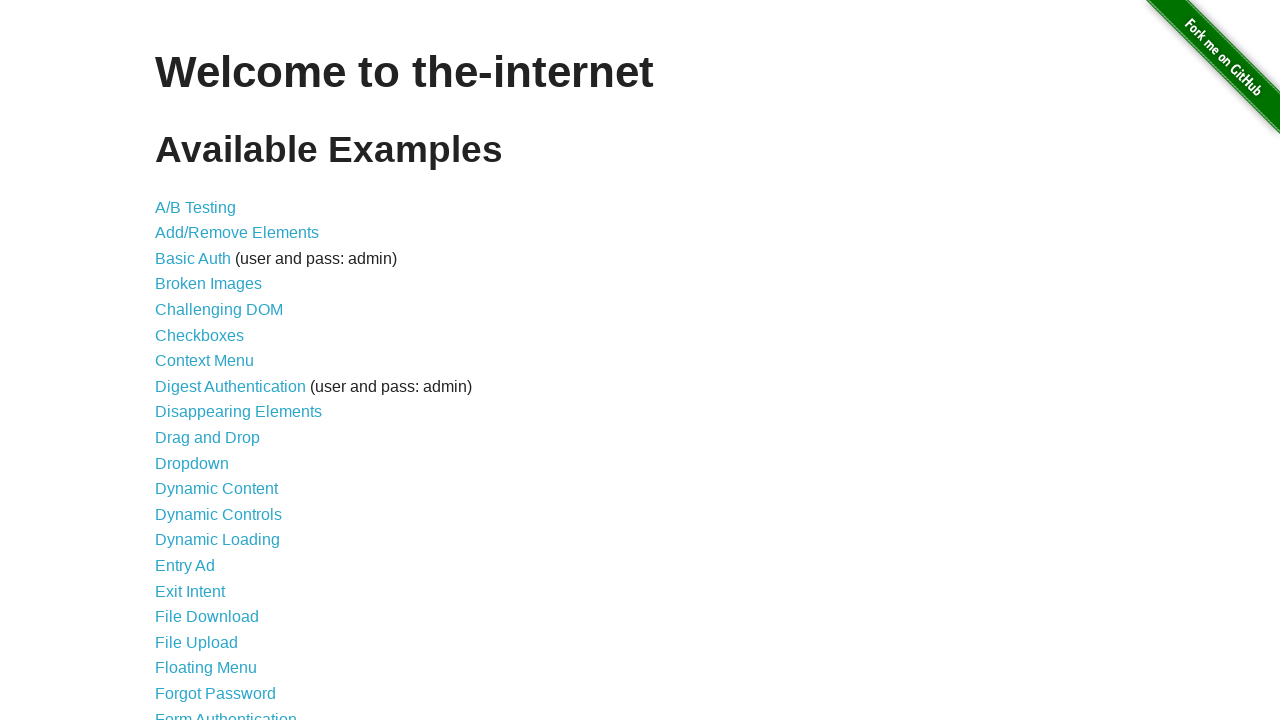

Loaded jQuery Growl script
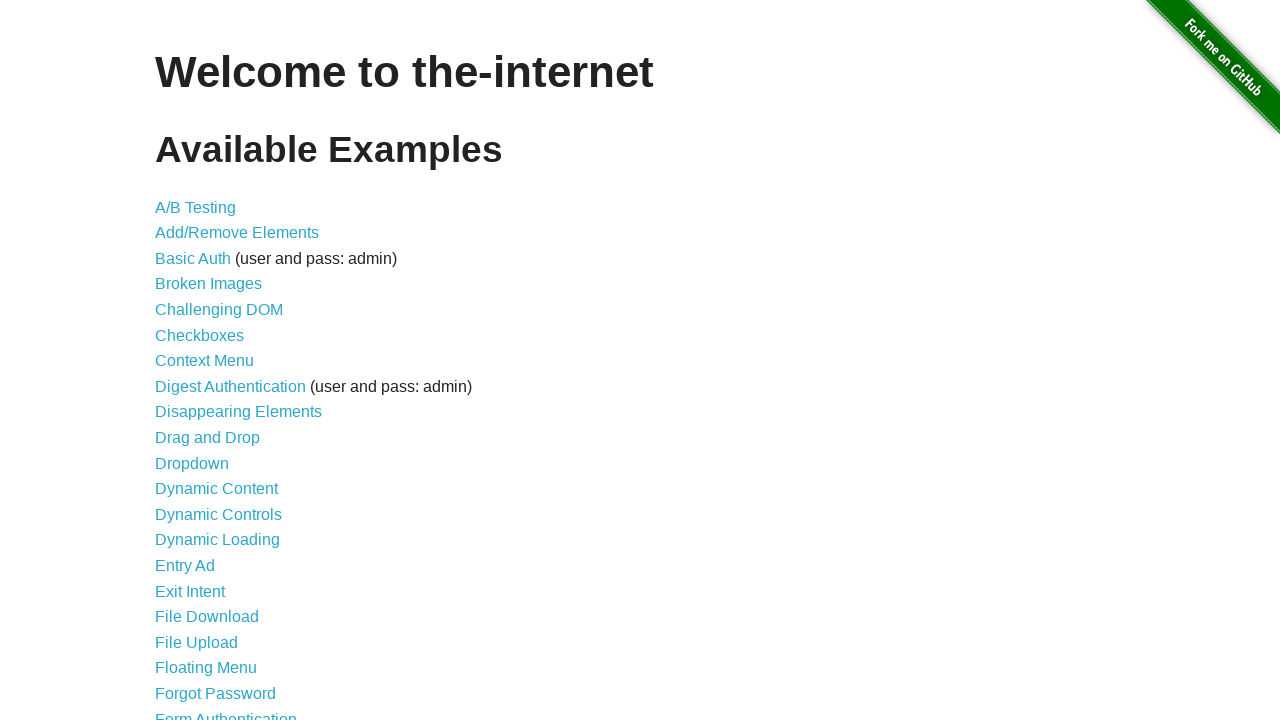

Added jQuery Growl CSS styles to page
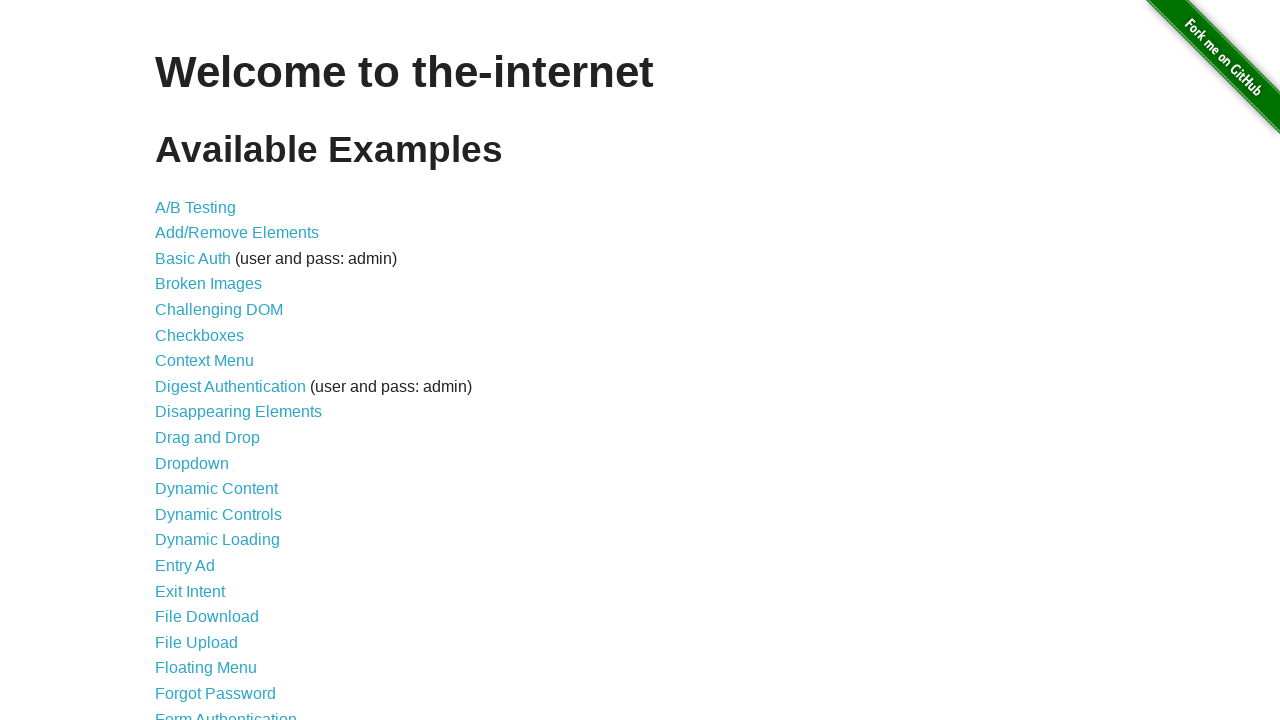

Waited for scripts to load
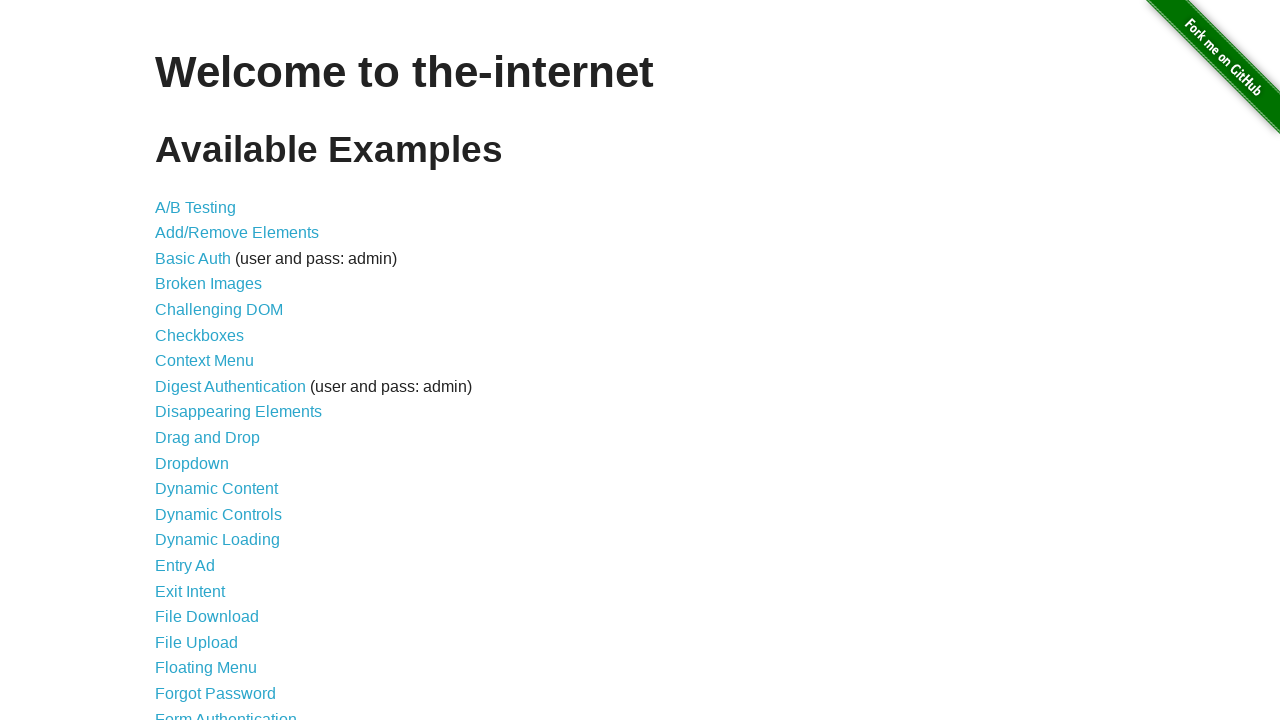

Displayed standard growl notification (GET /)
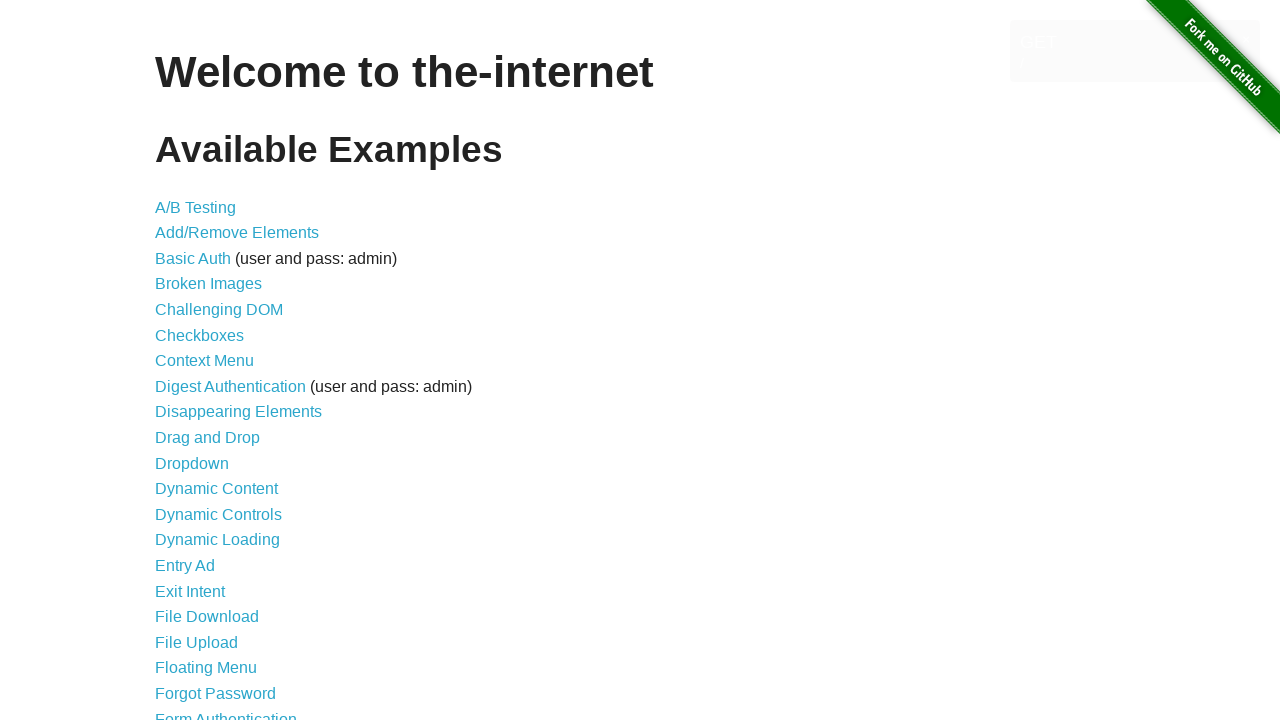

Displayed error growl notification
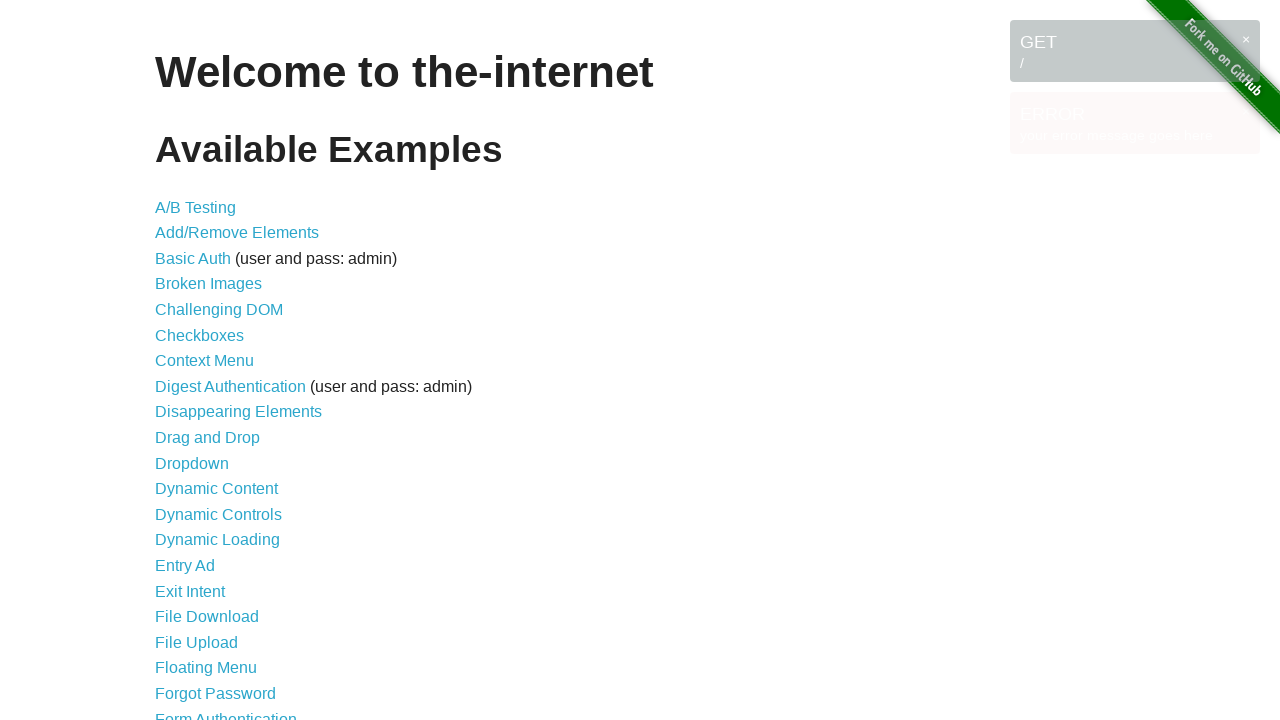

Displayed notice growl notification
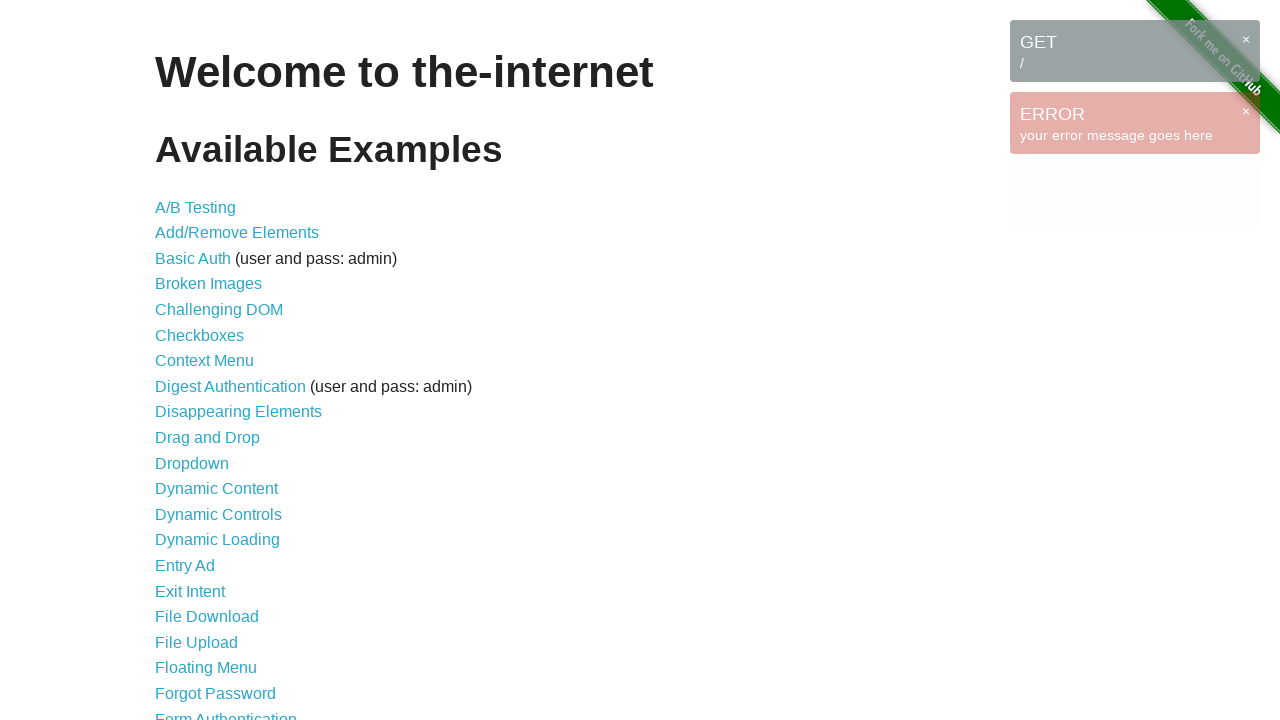

Displayed warning growl notification
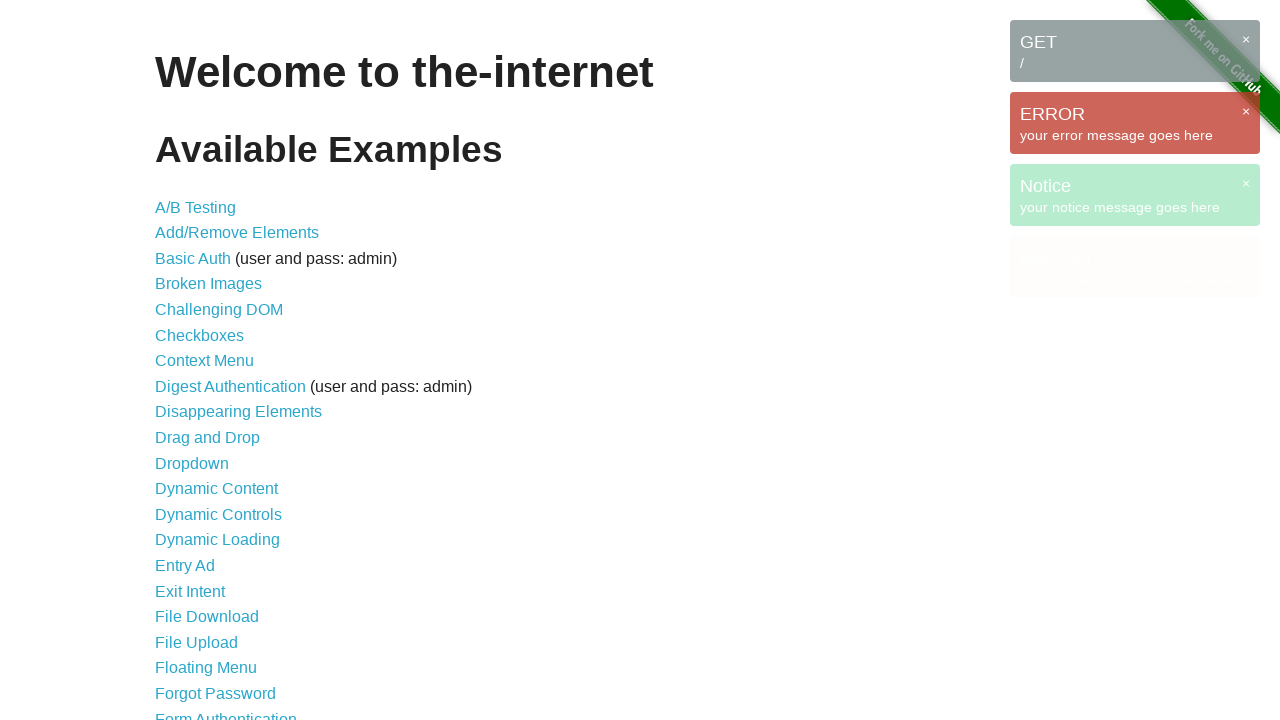

Waited for all growl notifications to be visible
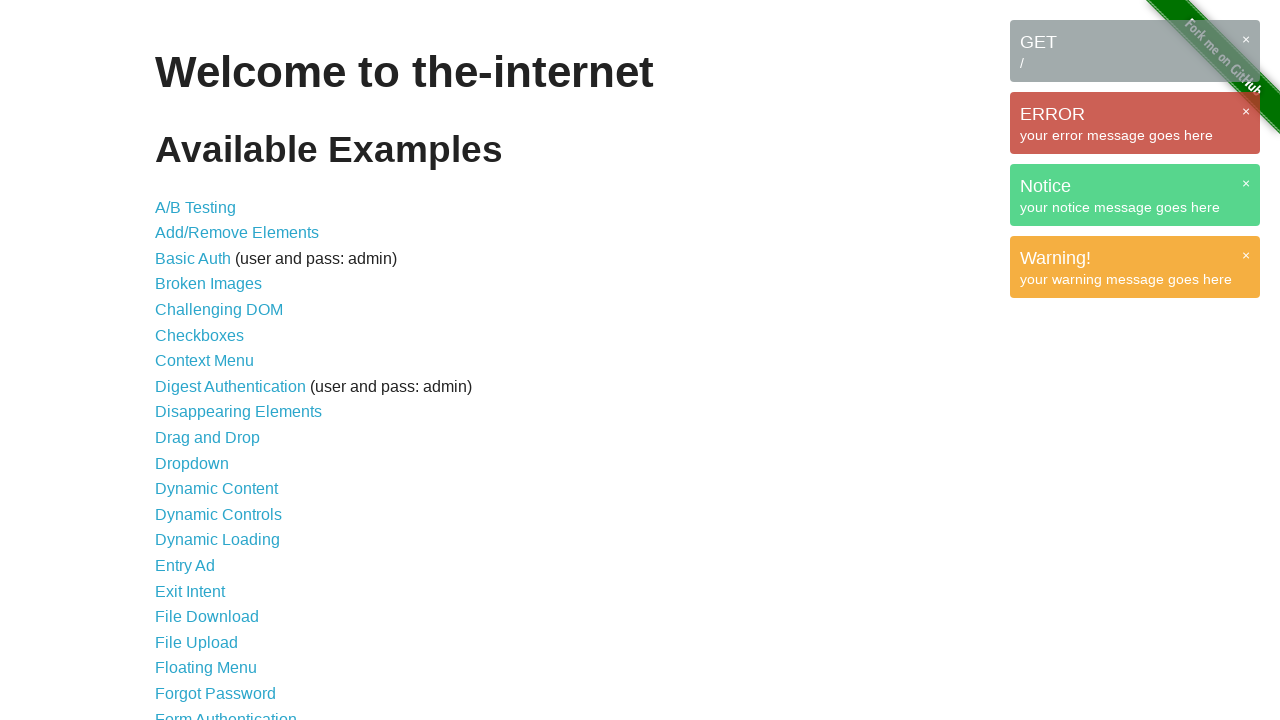

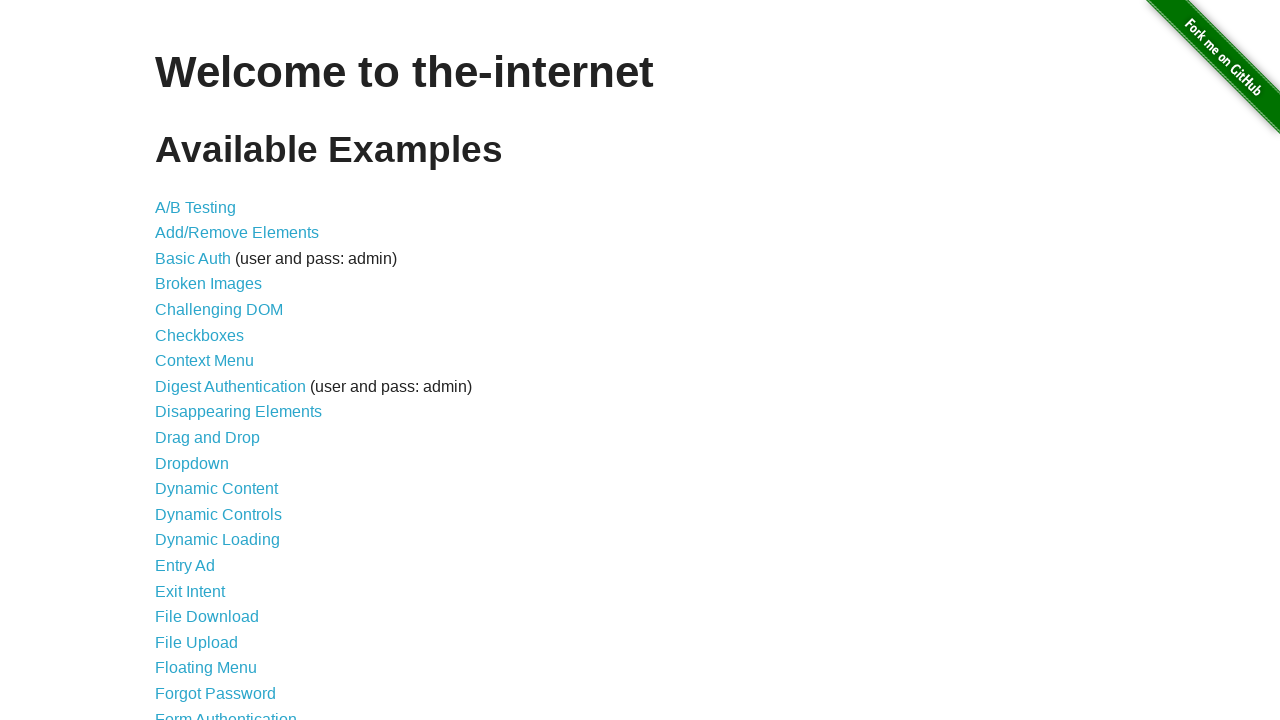